Tests FAQ accordion by clicking on the question about extending or returning orders early, then verifying the answer text is displayed correctly

Starting URL: https://qa-scooter.praktikum-services.ru/

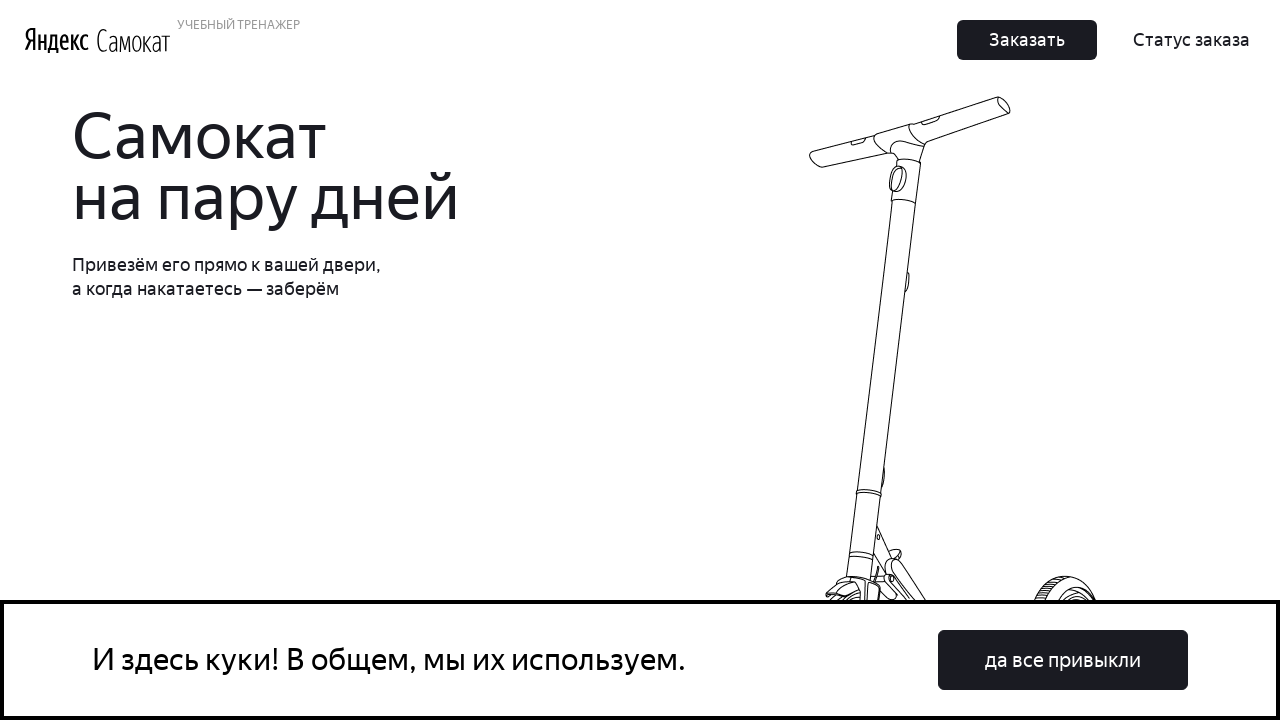

Page loaded with domcontentloaded state
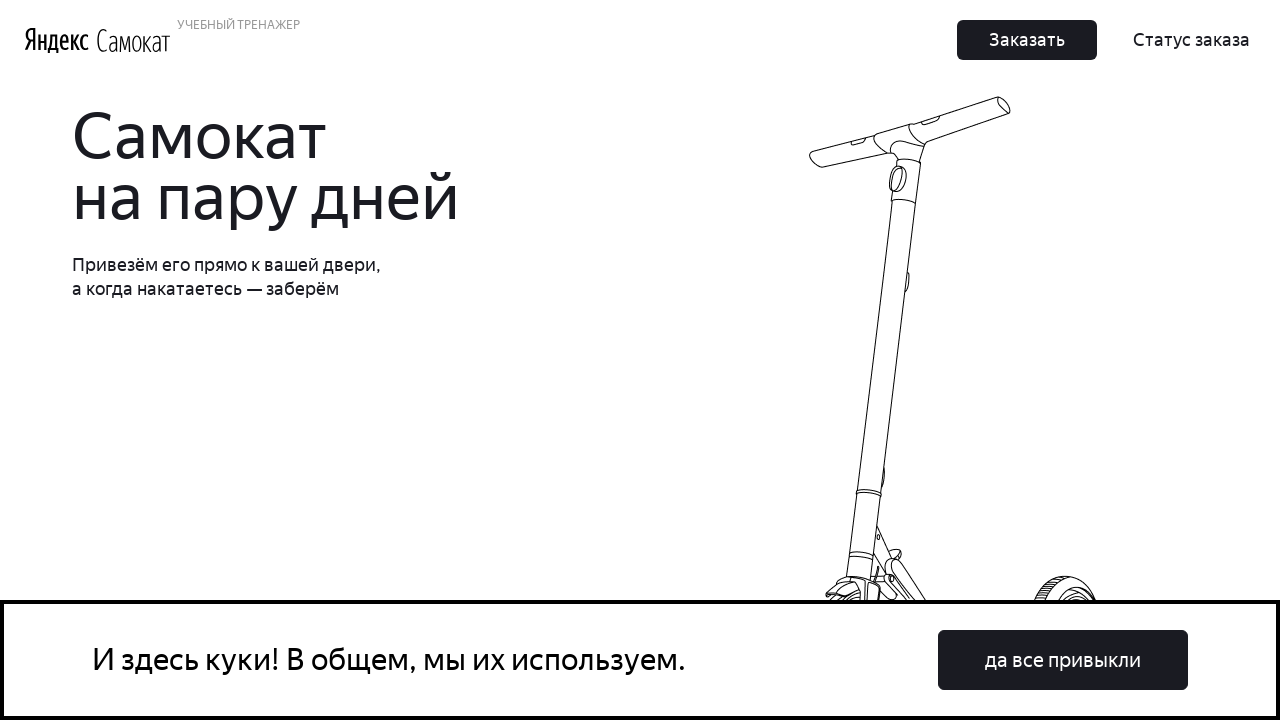

Located FAQ question about extending or returning orders early
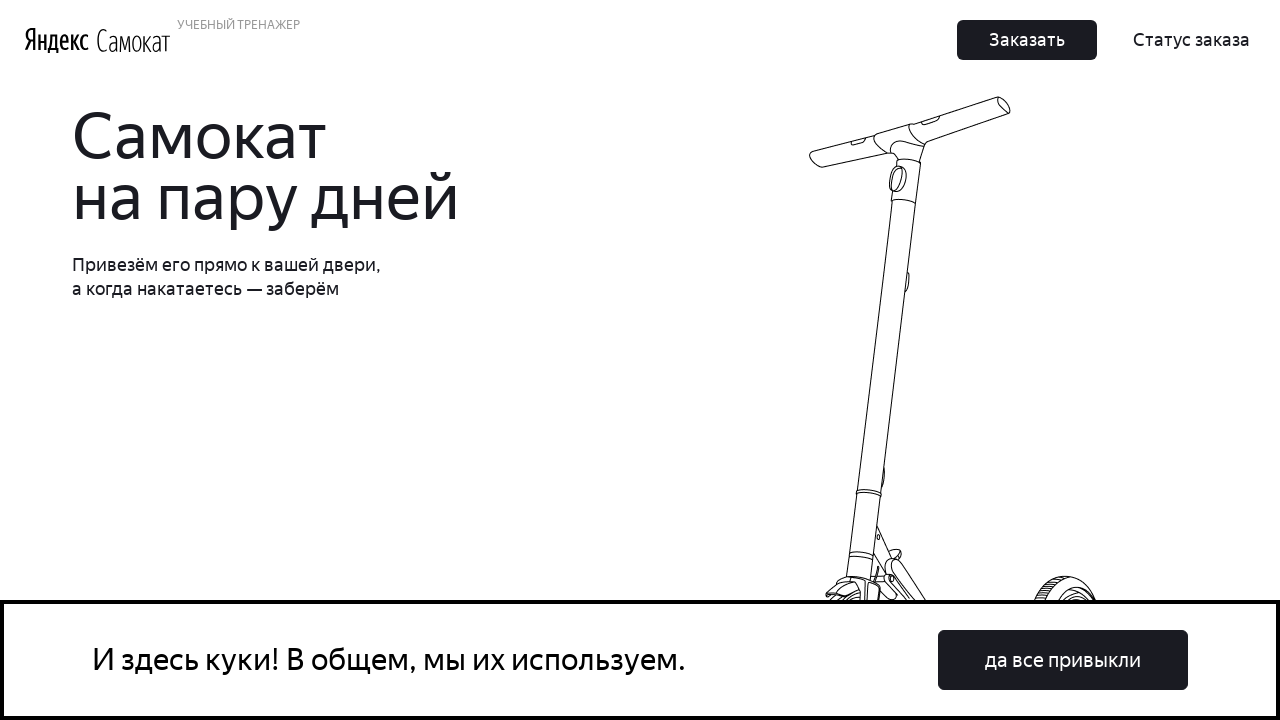

Scrolled to FAQ question into view
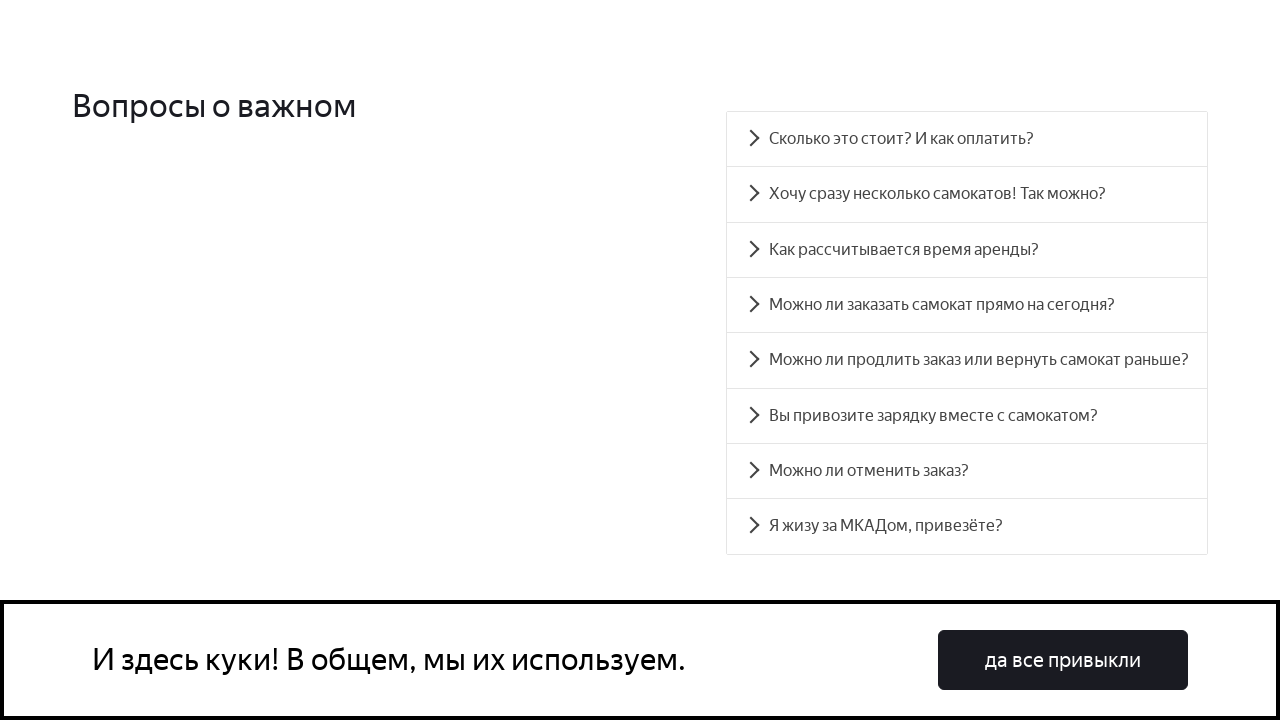

Clicked on FAQ question about extending or returning orders early at (967, 360) on xpath=//*[text()='Можно ли продлить заказ или вернуть самокат раньше?']
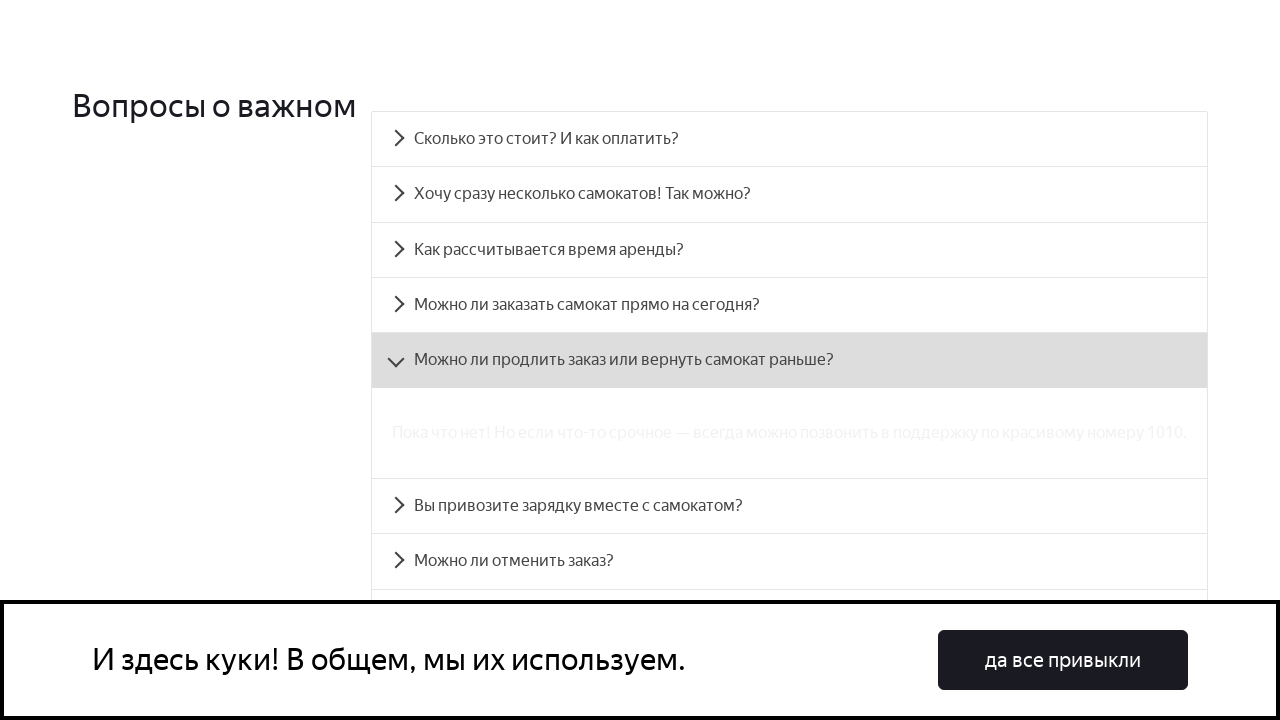

Answer text appeared confirming the accordion expanded with correct content
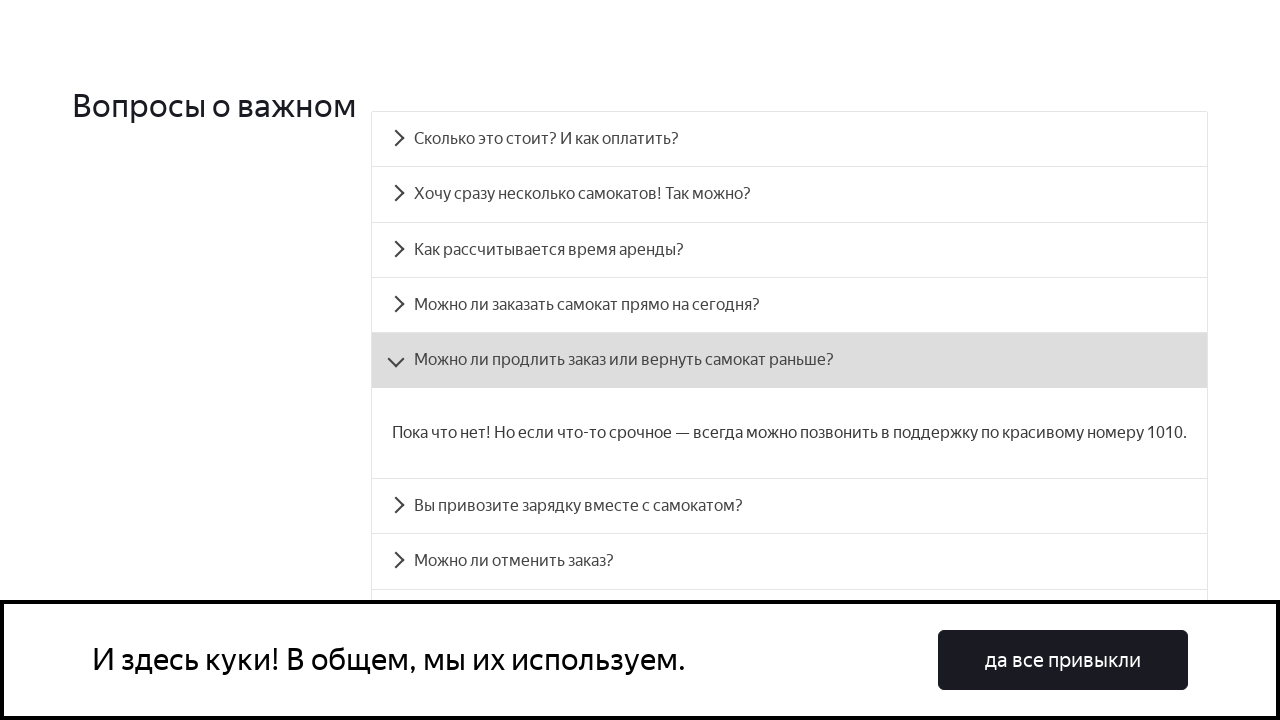

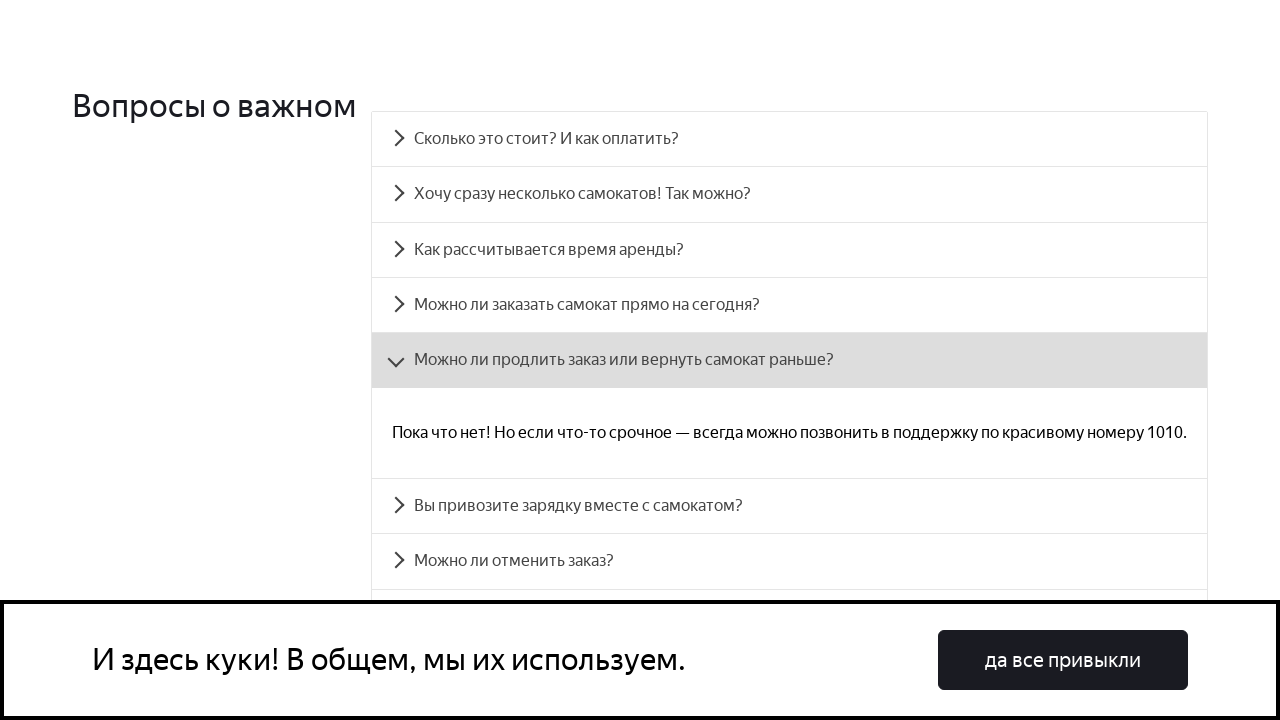